Creates a new paste on Pastebin by entering text content, selecting a 10-minute expiration time, adding a paste name, and submitting the form

Starting URL: https://pastebin.com

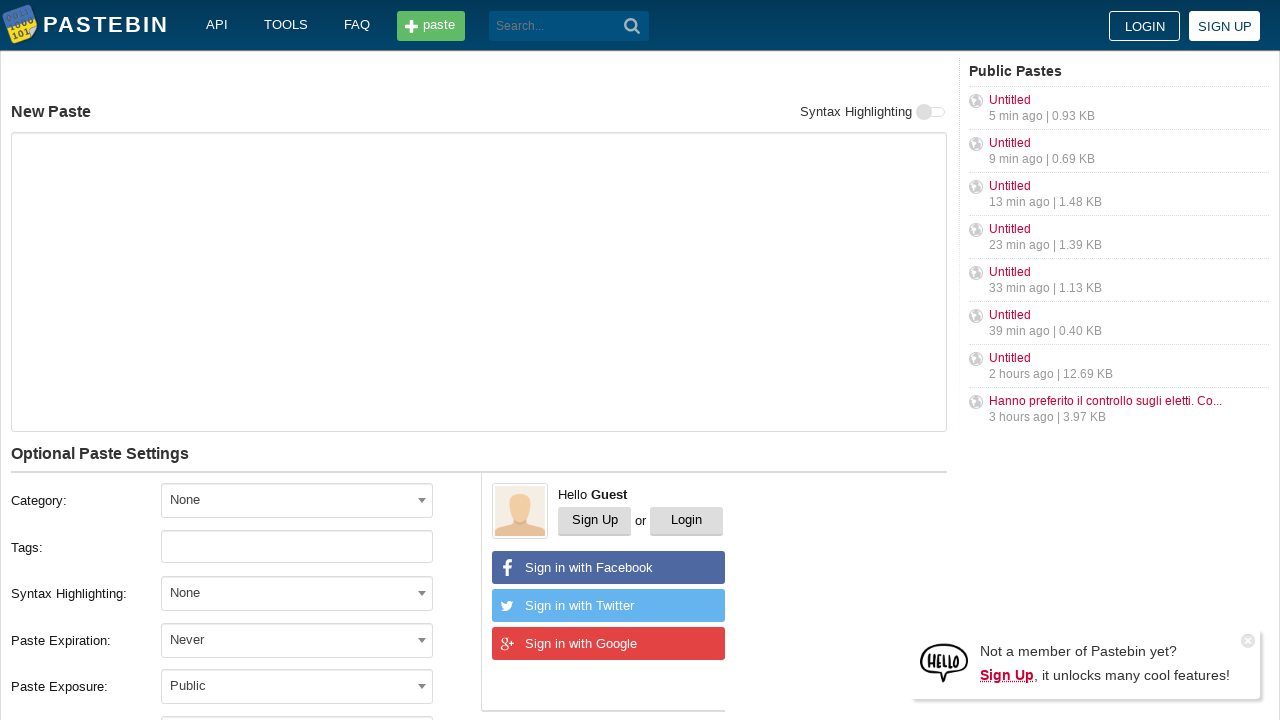

Filled paste text area with 'Hello from WebDriver' on #postform-text
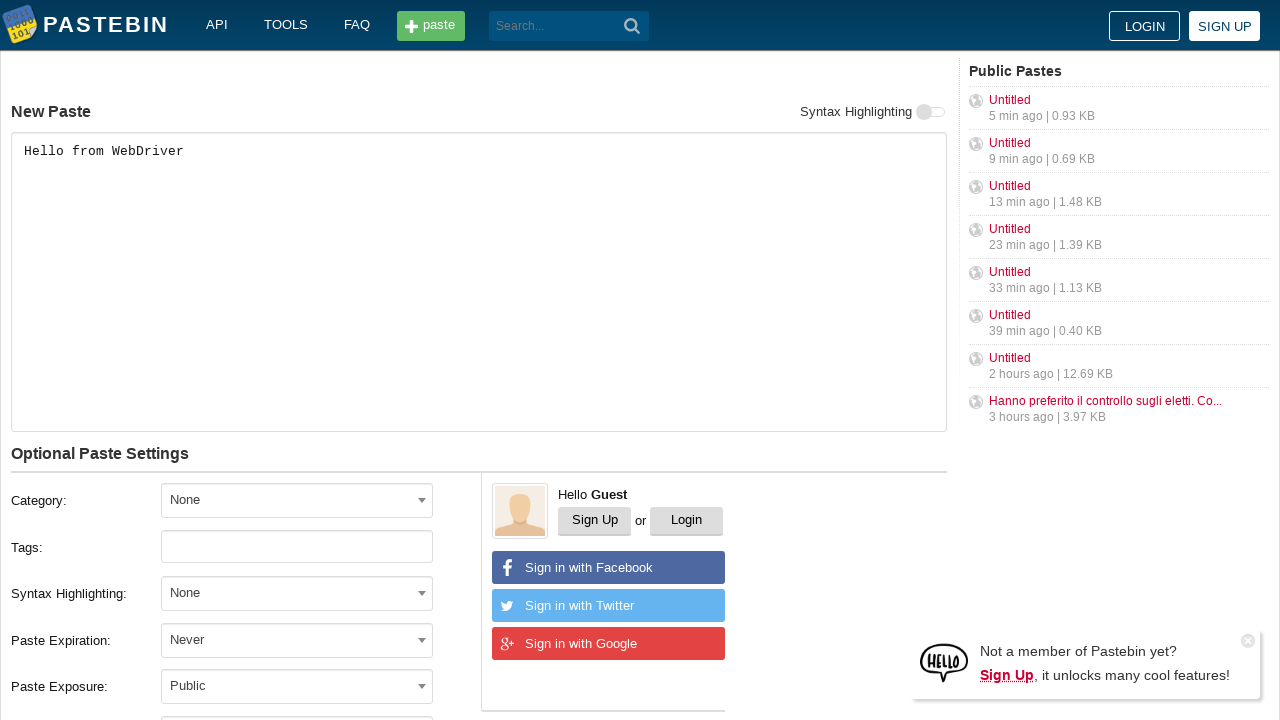

Clicked expiration dropdown to open it at (297, 640) on #select2-postform-expiration-container
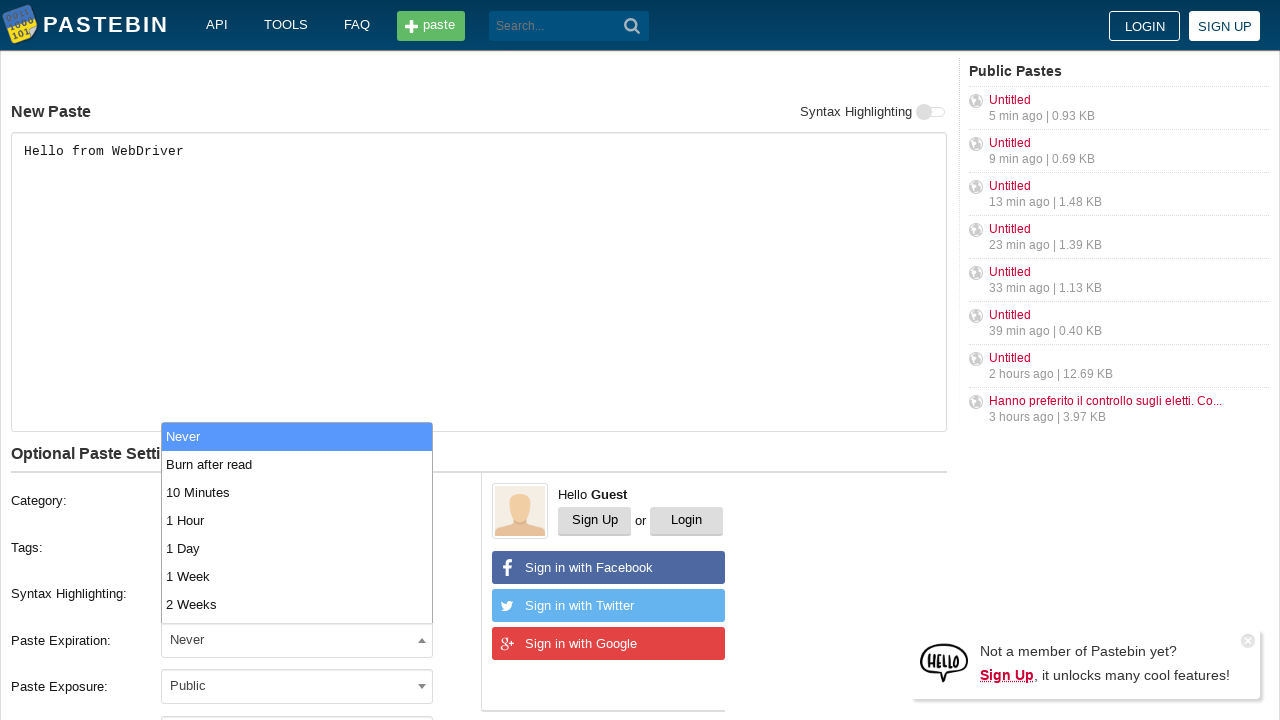

Selected '10 Minutes' from expiration dropdown at (297, 492) on xpath=//li[text()='10 Minutes']
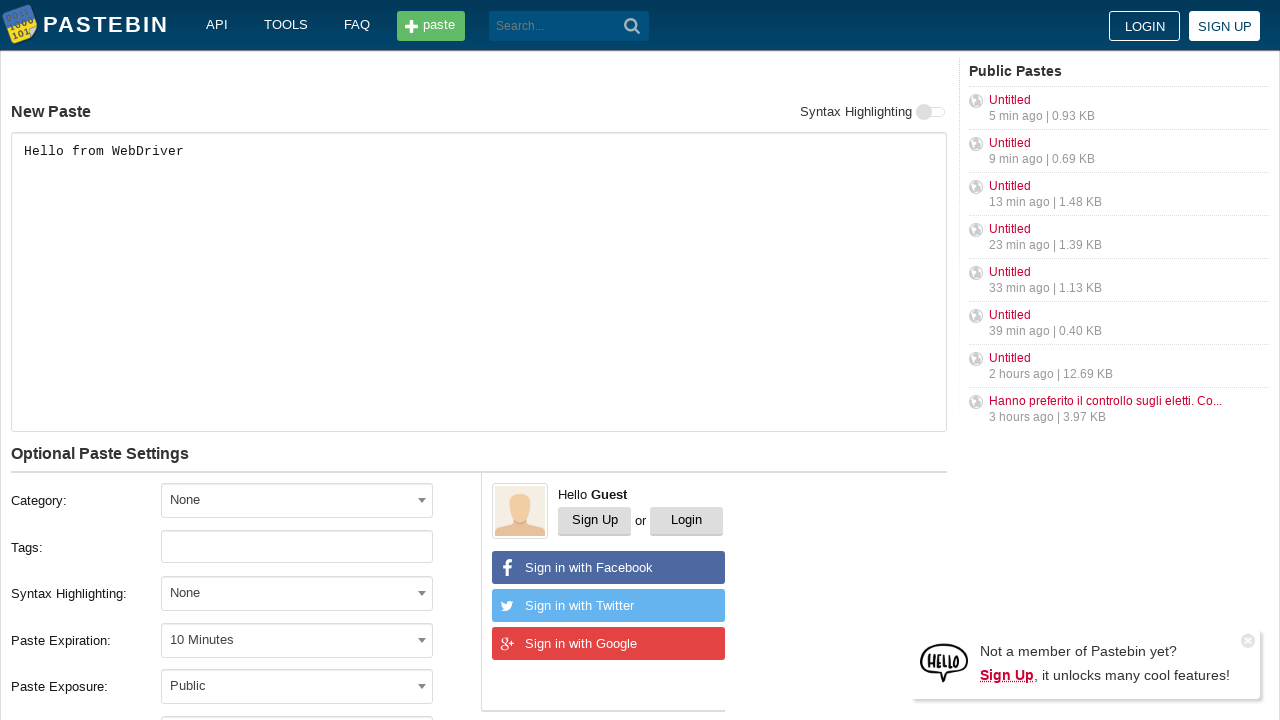

Filled paste name field with 'helloweb' on #postform-name
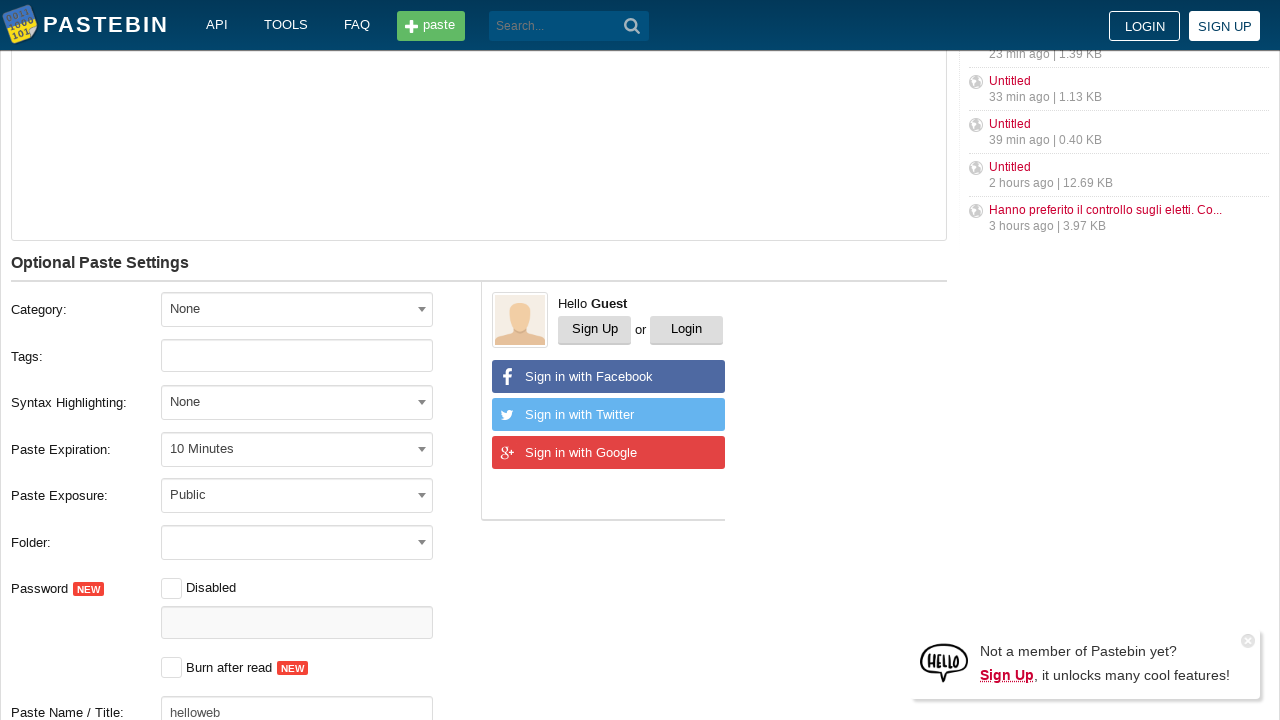

Clicked submit button to create the paste at (240, 400) on .btn.-big
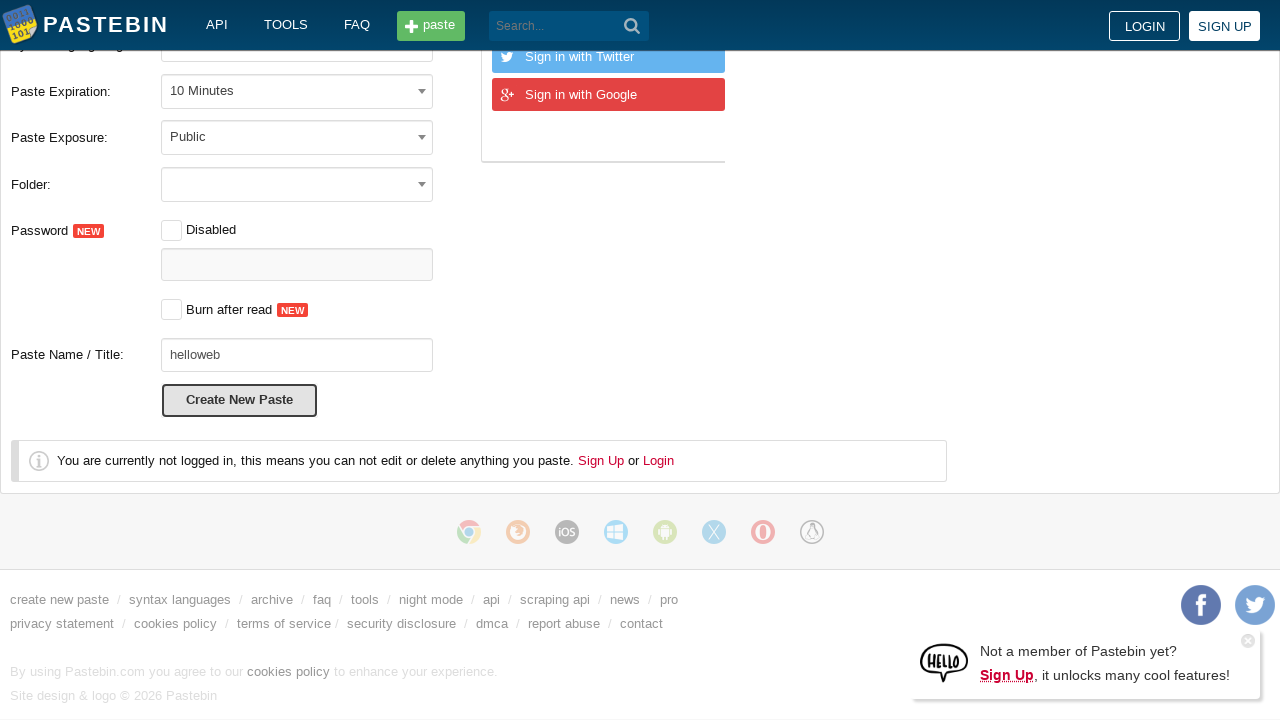

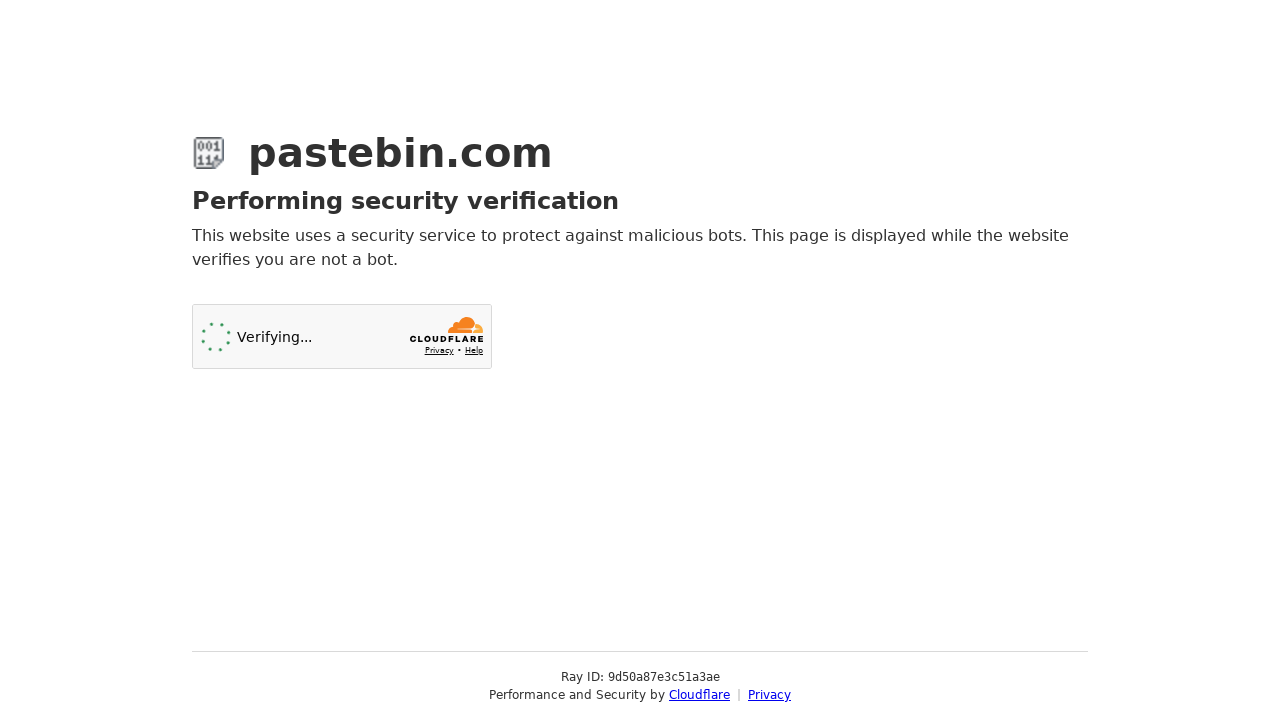